Navigates to a course automation website and verifies the presence of navigation links (Home and Desafio) by locating them using link text selectors

Starting URL: https://cursoautomacao.netlify.app/

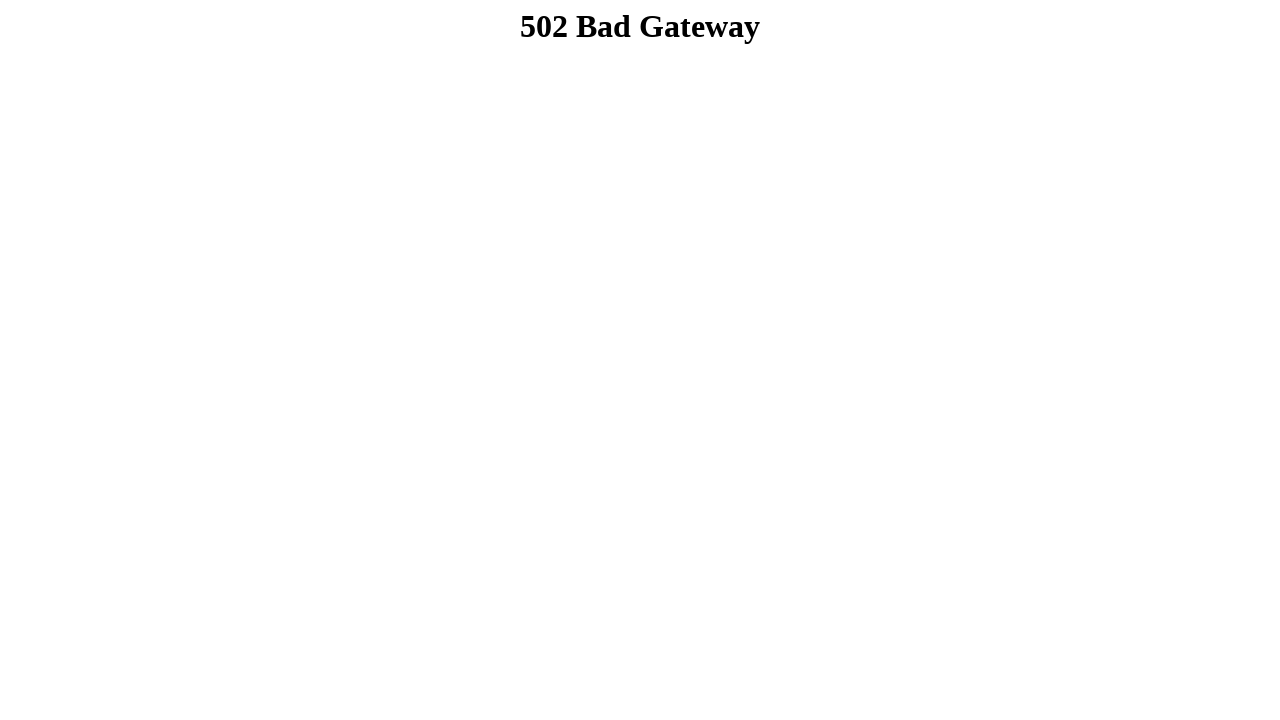

Navigated to course automation website
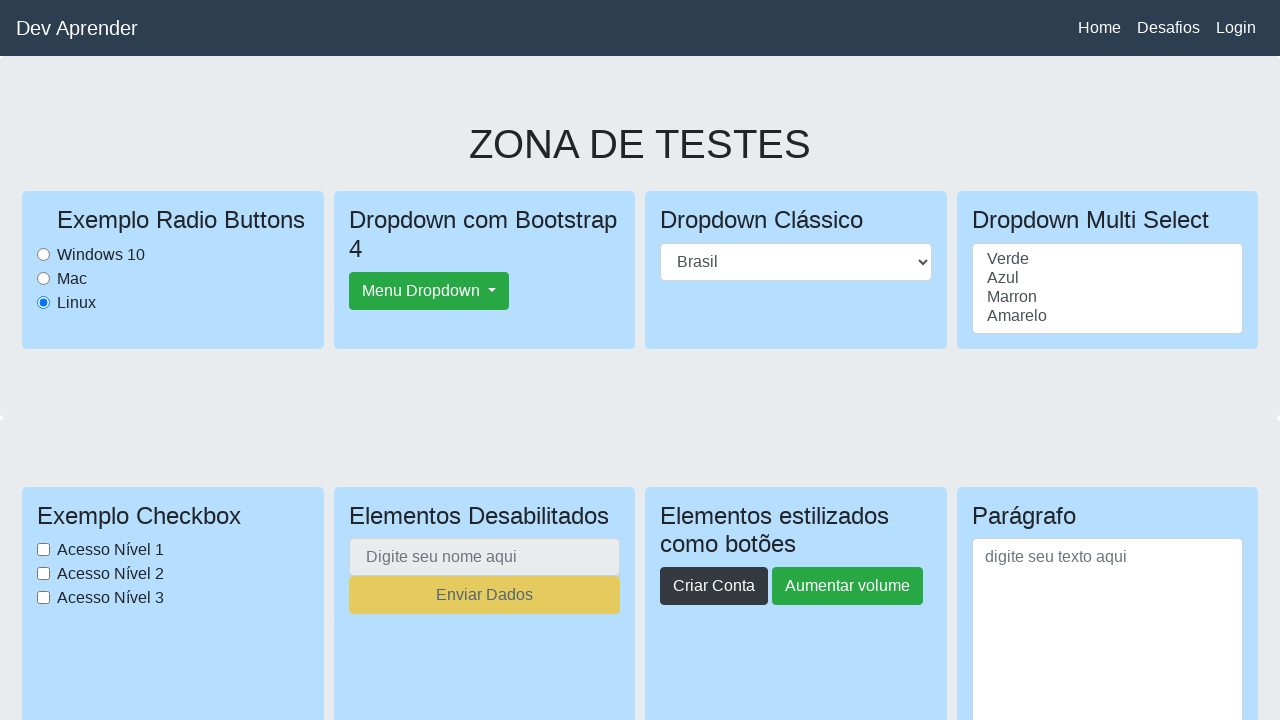

Located Home navigation link by text selector
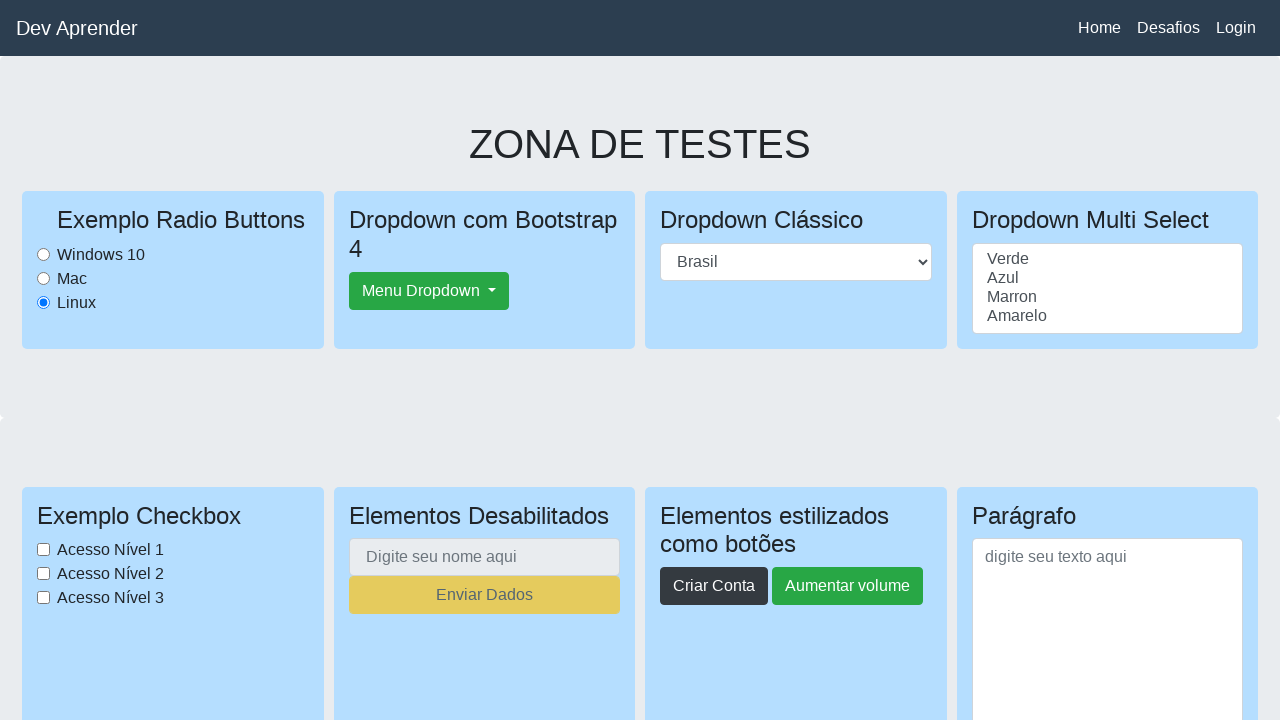

Home link is visible and ready
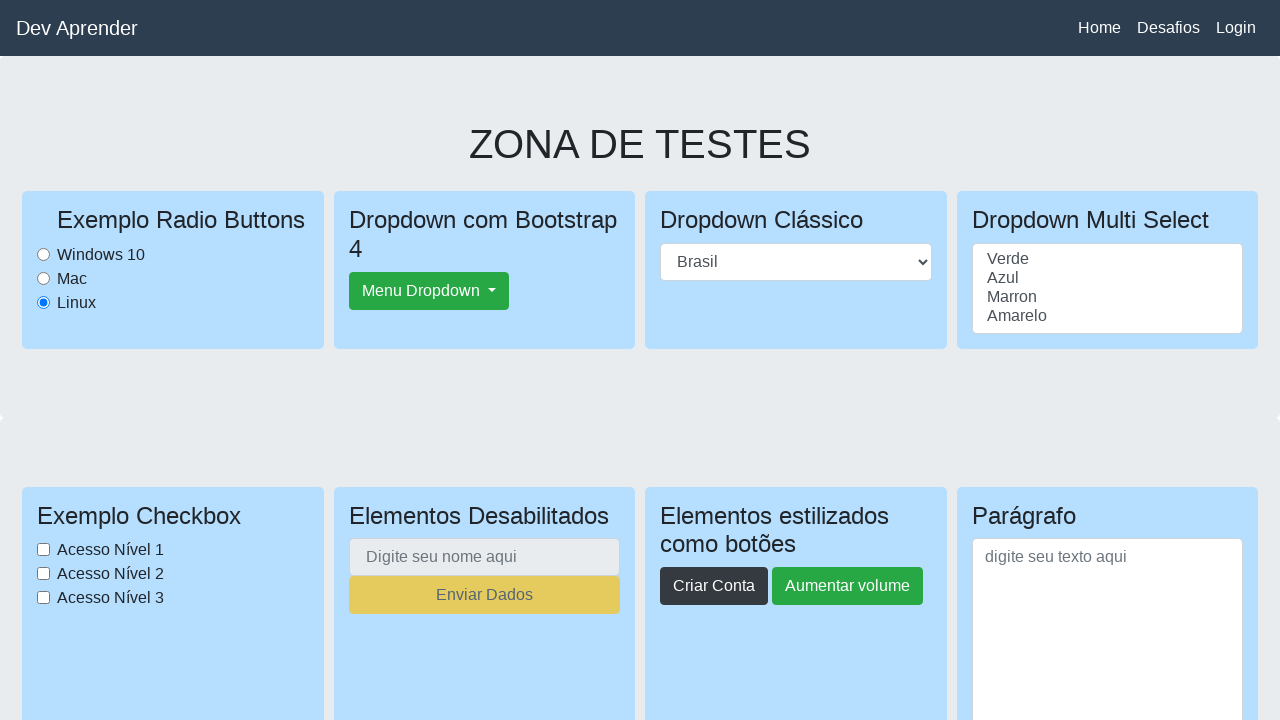

Located Desafio navigation link by partial text selector
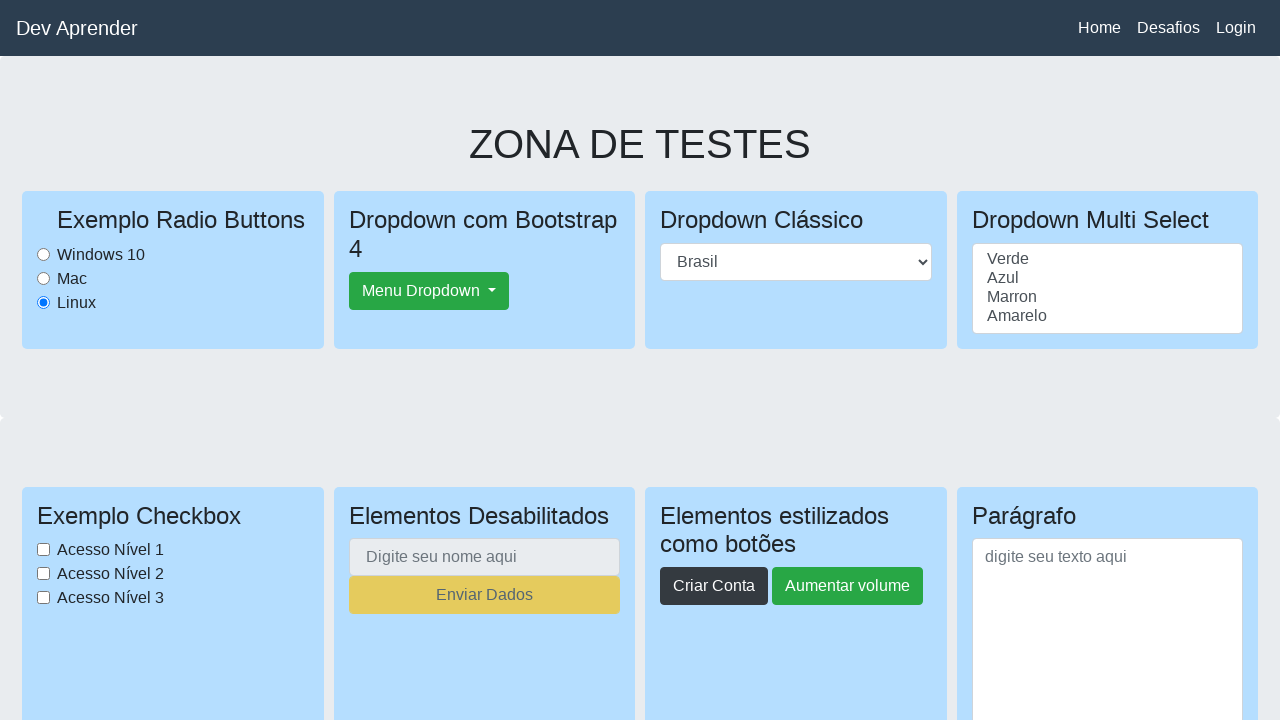

Desafio link is visible and ready
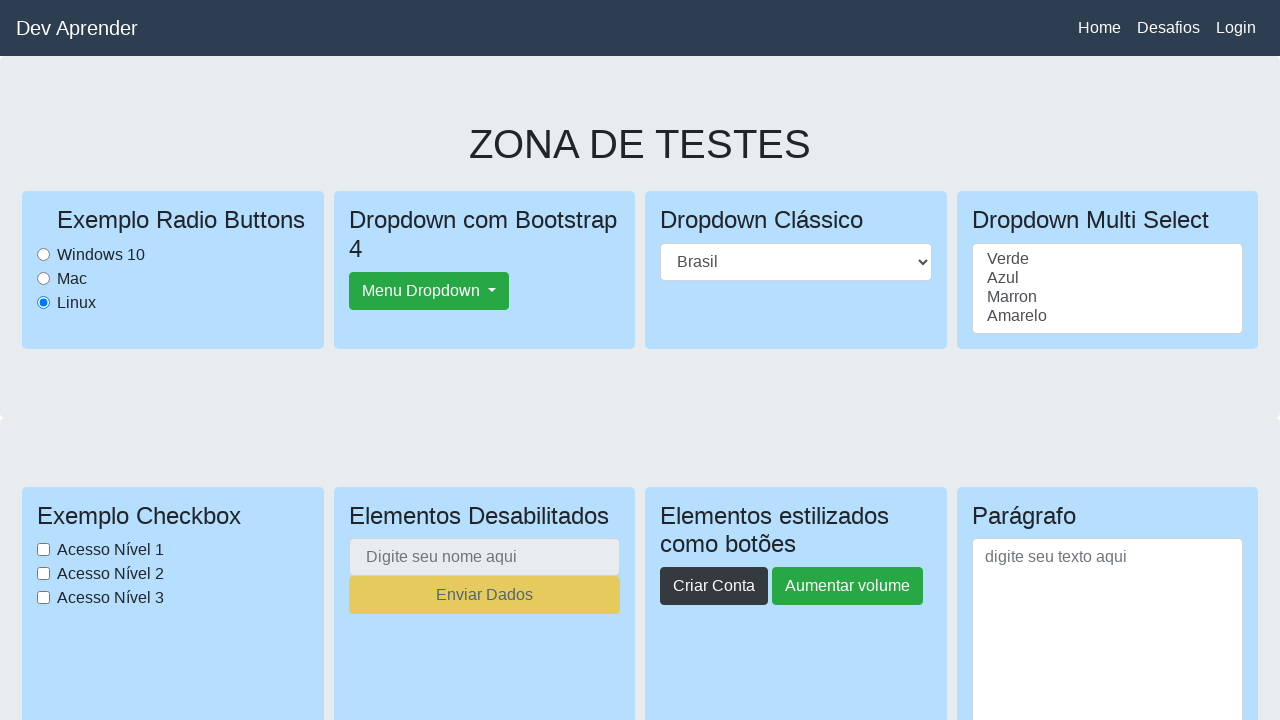

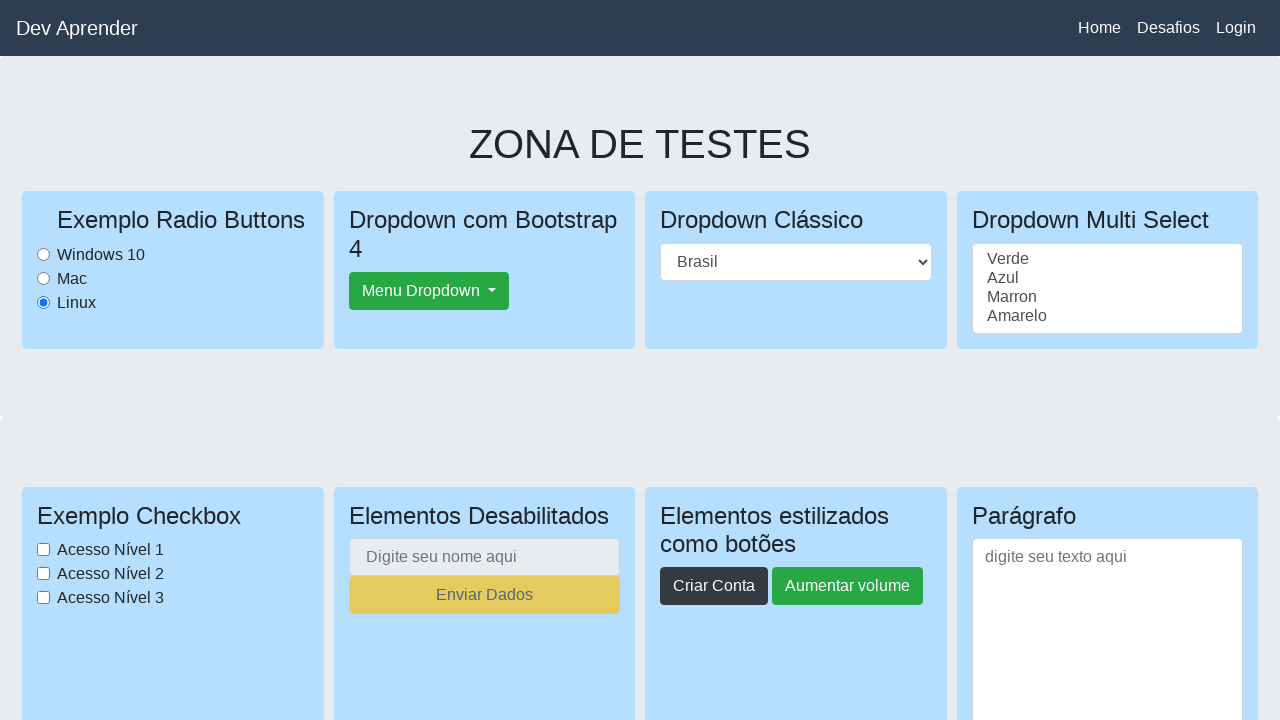